Navigates to W3Schools SQL ALTER documentation page and verifies that the reference table is displayed on the page.

Starting URL: https://www.w3schools.com/sql/sql_alter.asp

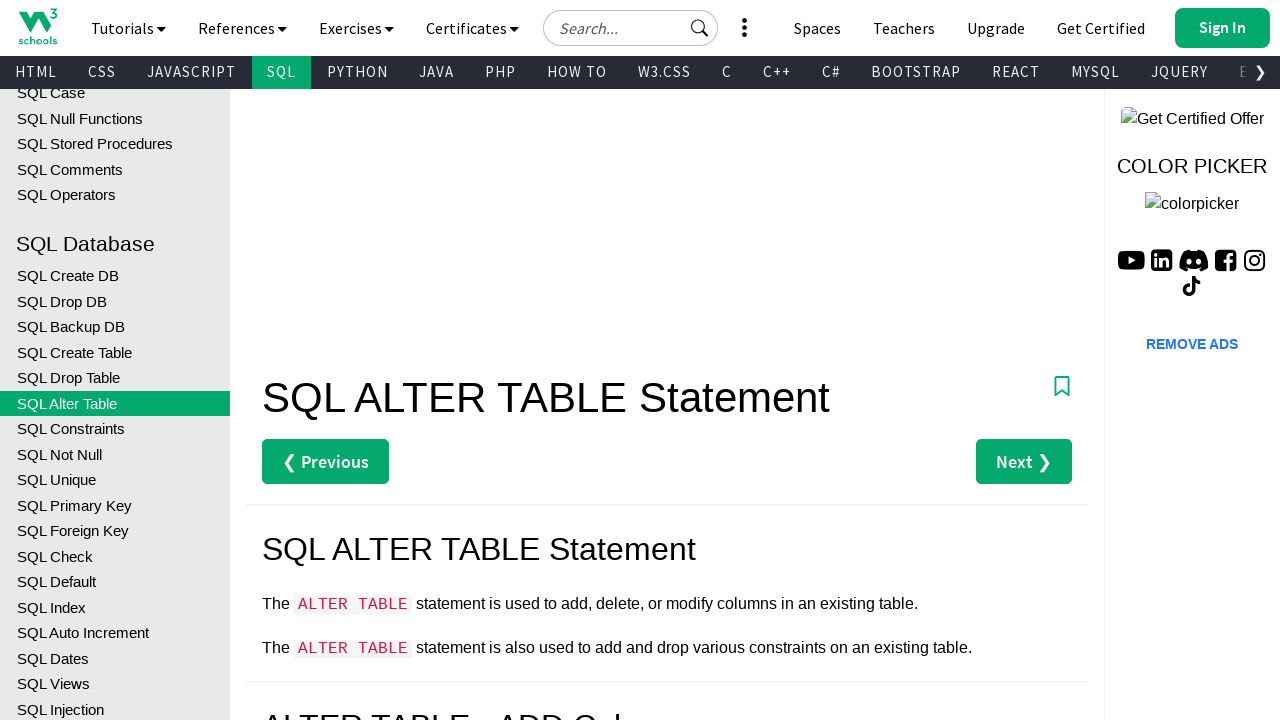

Waited for SQL reference table to be visible
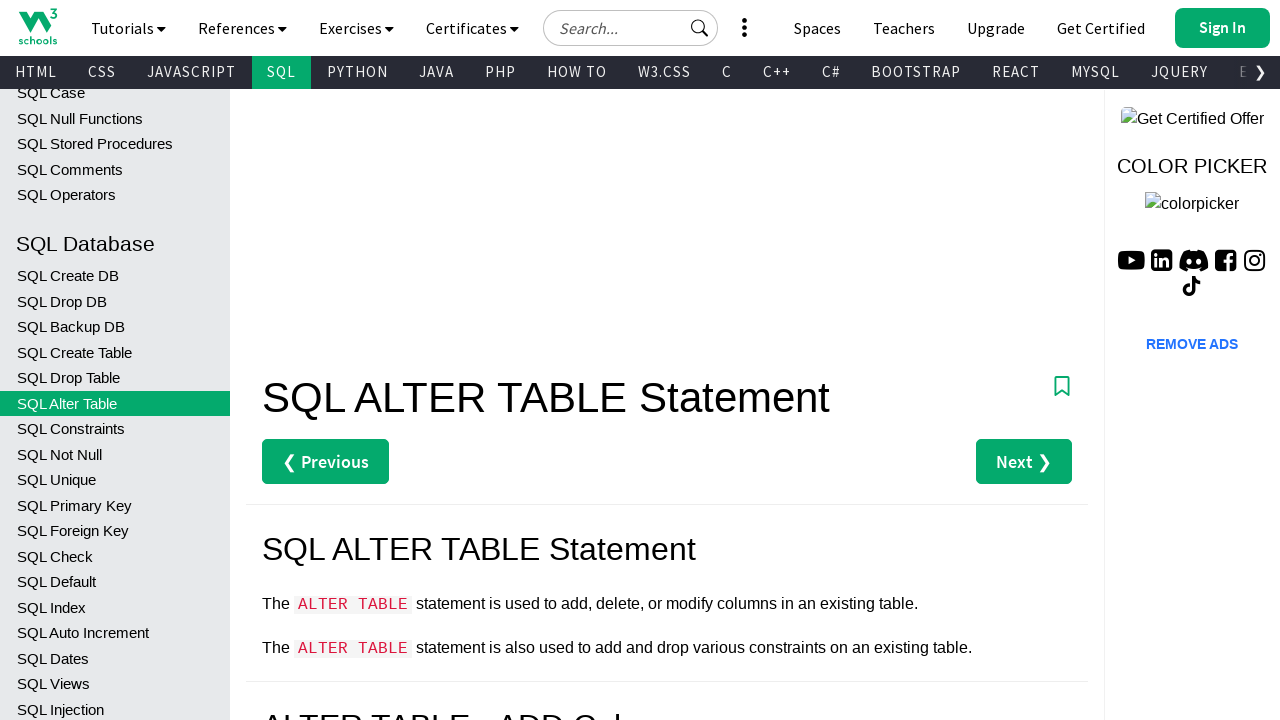

Verified the second reference table is visible on the page
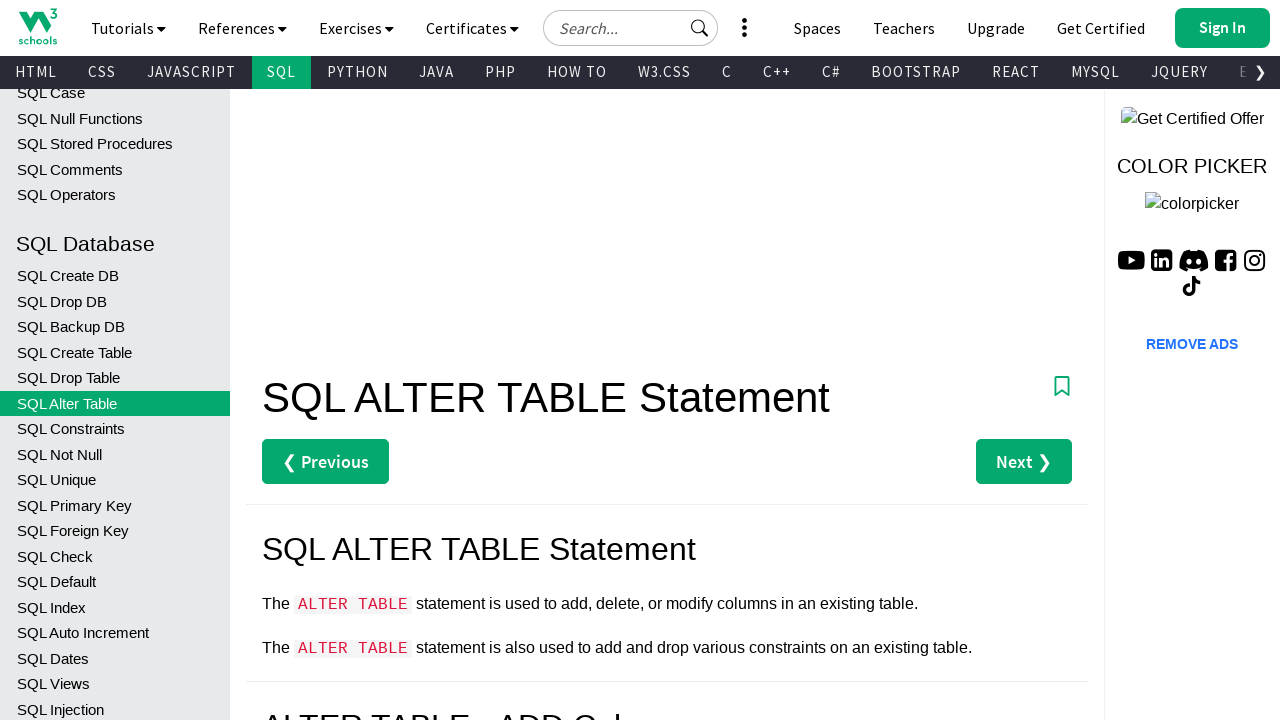

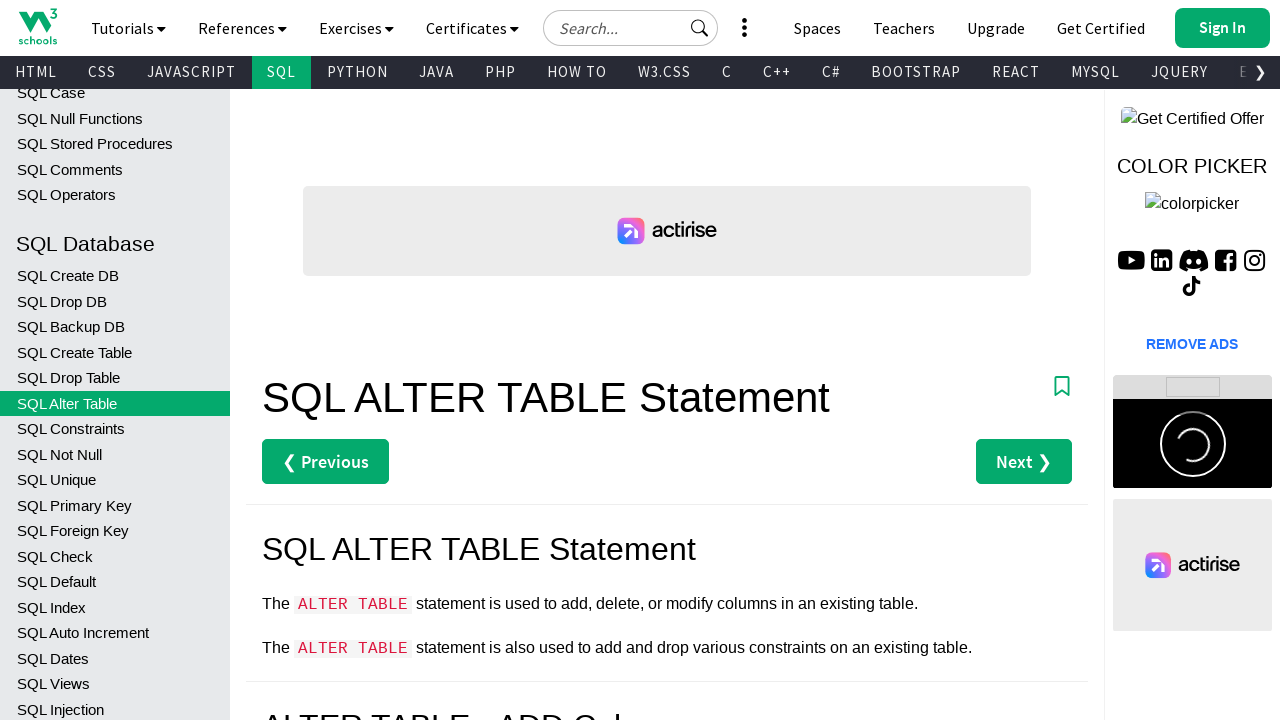